Tests page scrolling by scrolling down the page and verifying that a previously hidden element becomes visible

Starting URL: https://atidcollege.co.il/Xamples/ex_actions.html

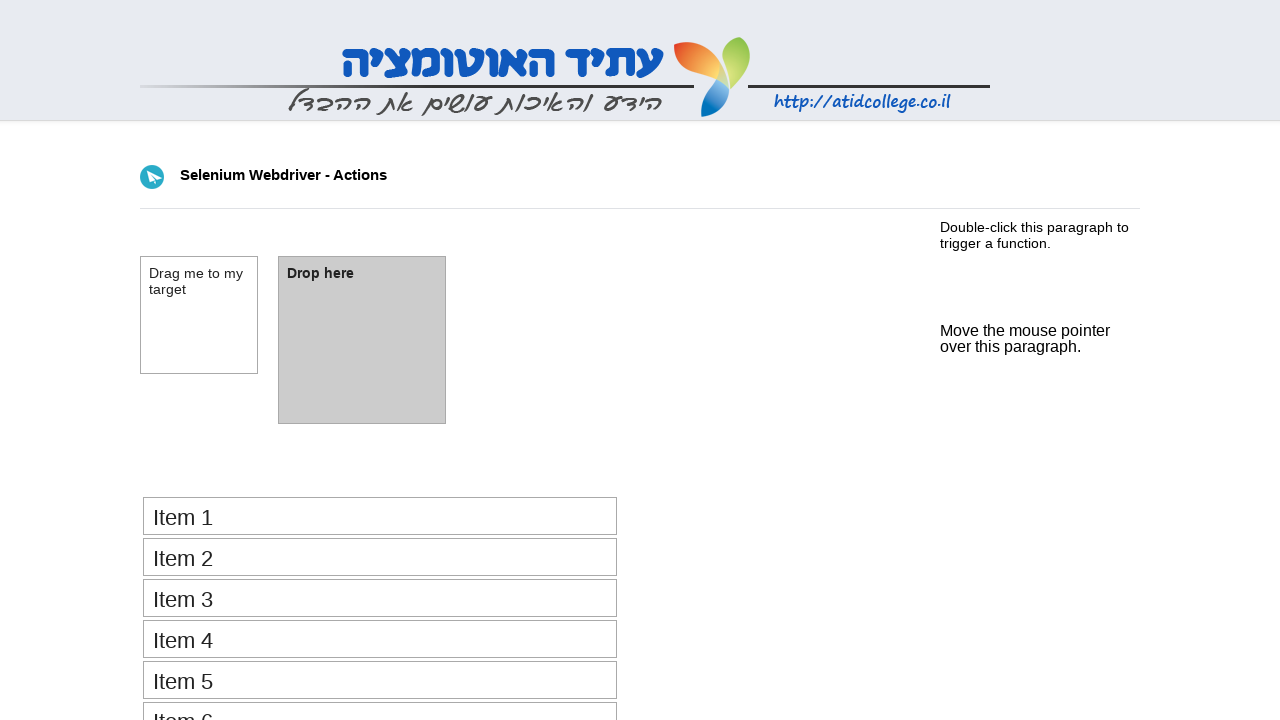

Navigated to page with scrollable content
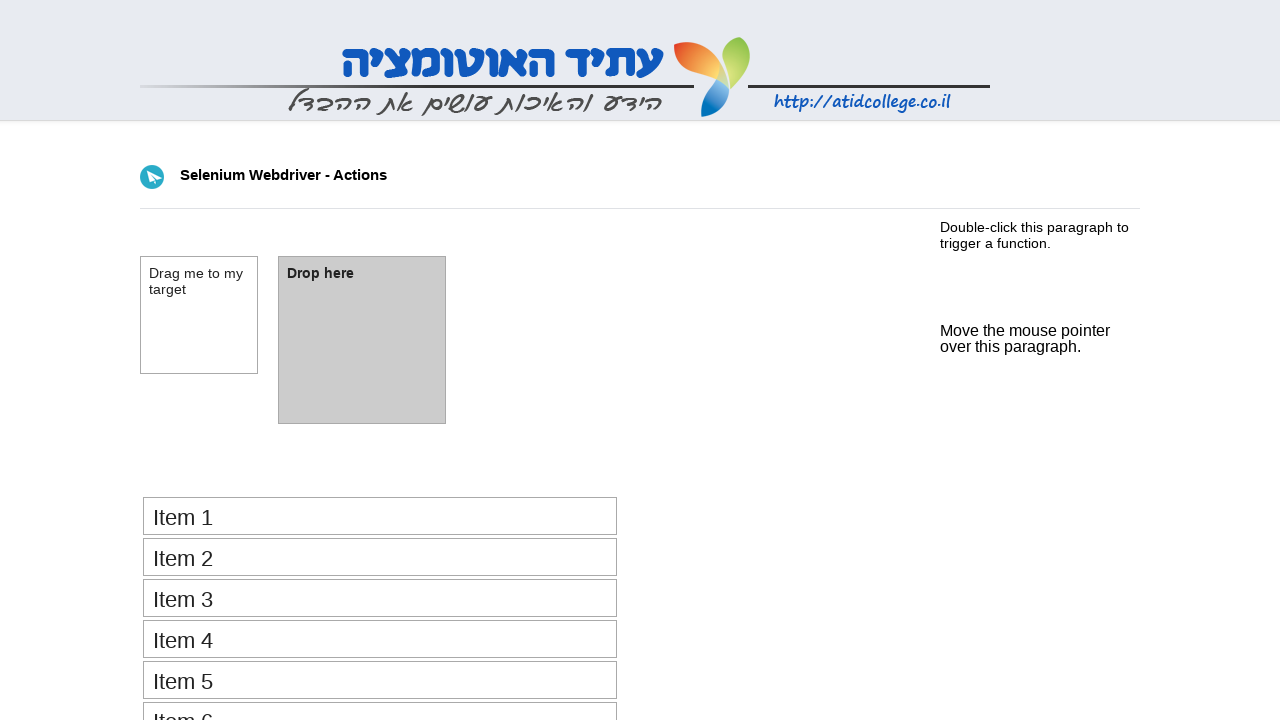

Scrolled page down to 1000px
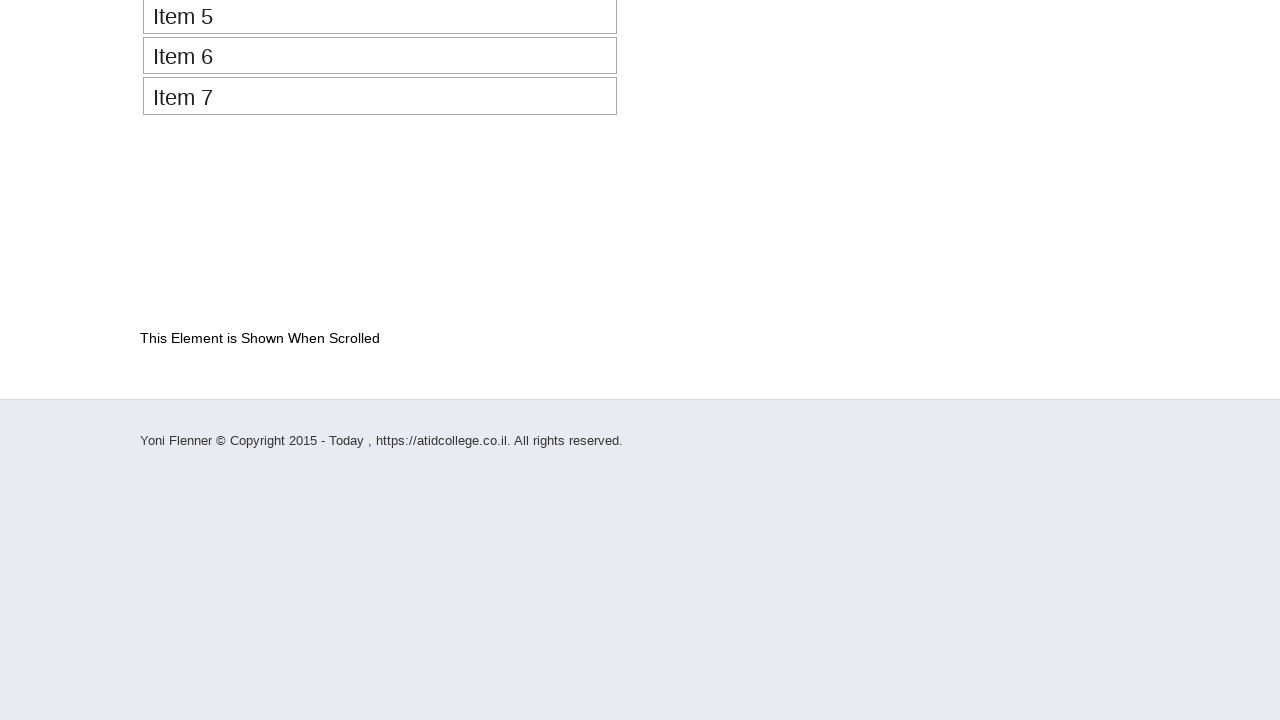

Previously hidden element became visible after scrolling
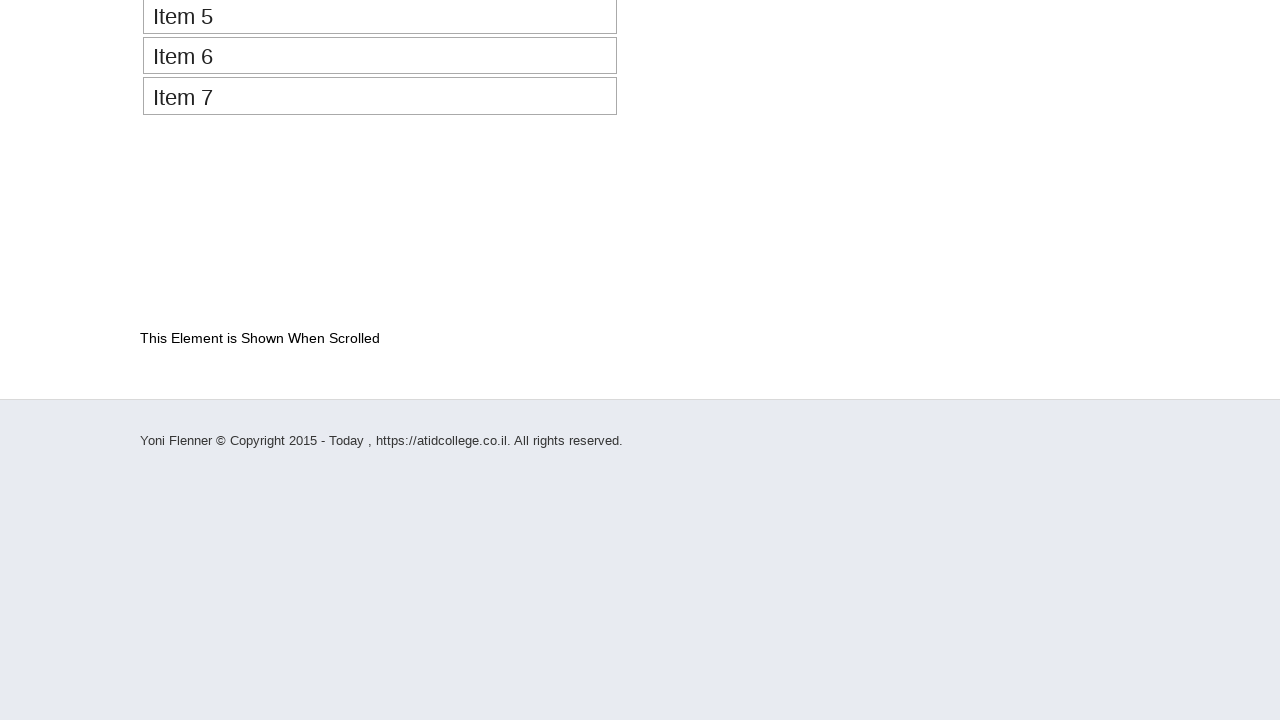

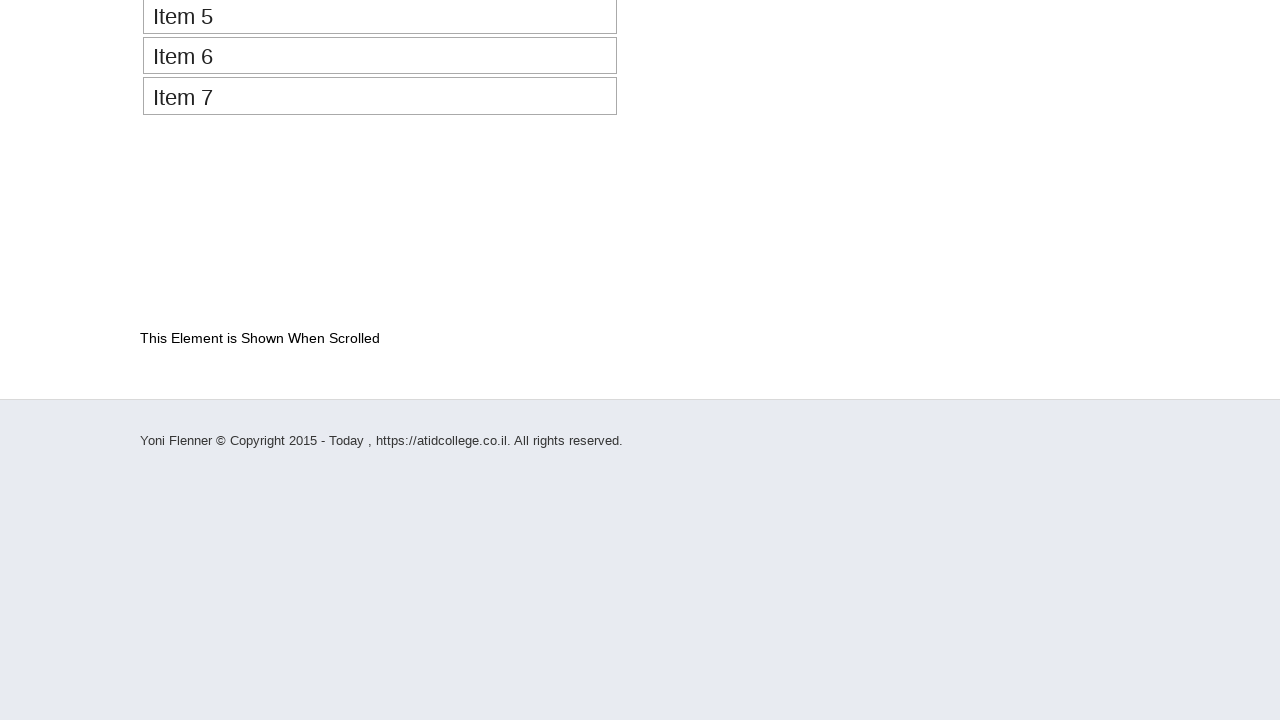